Tests various button interaction methods on Bootswatch demo page including click, double-click, right-click, click with modifiers, and hover actions

Starting URL: https://bootswatch.com/default

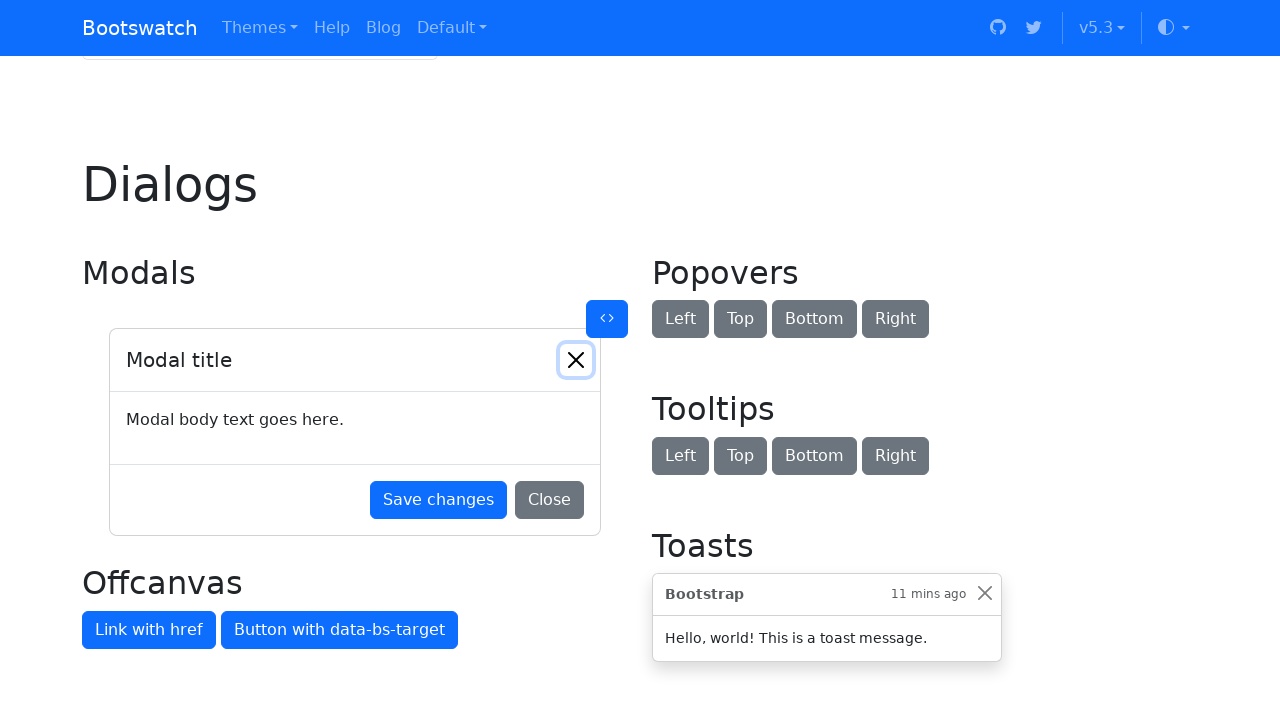

Clicked the first Block button at (972, 360) on internal:role=button[name="Block button"i] >> nth=0
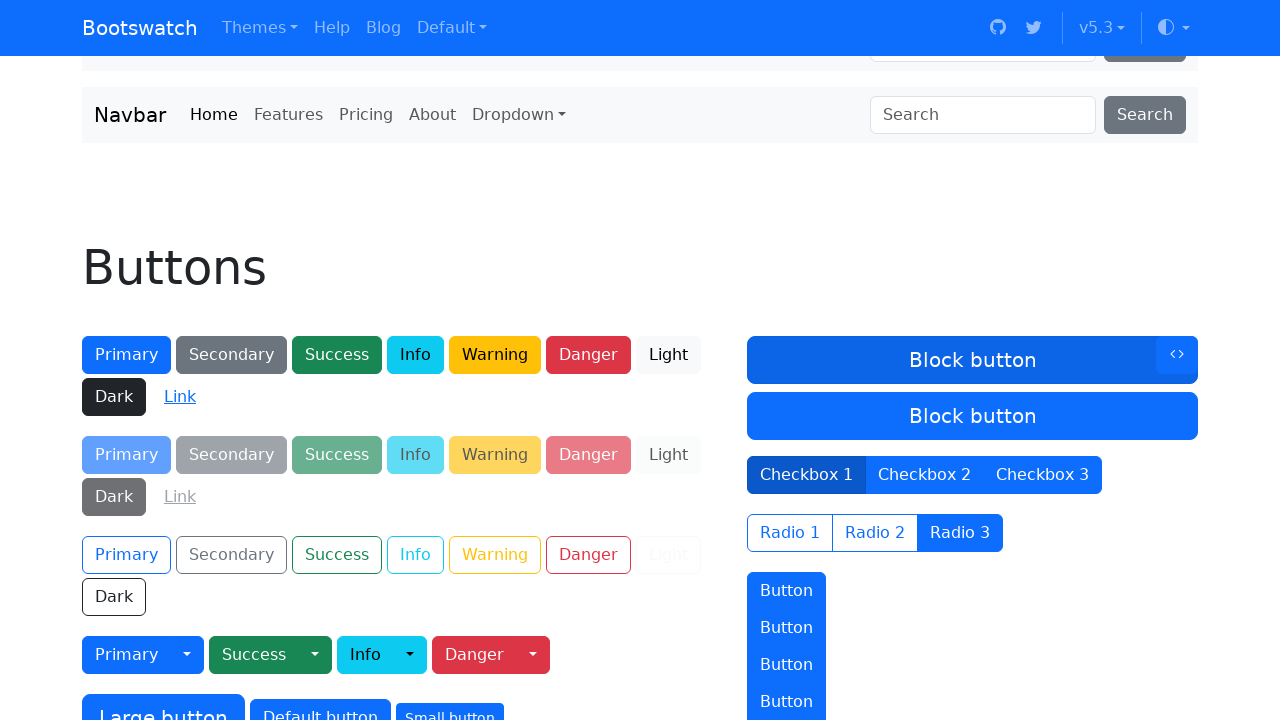

Double-clicked the Block button with 500ms delay at (972, 360) on internal:role=button[name="Block button"i] >> nth=0
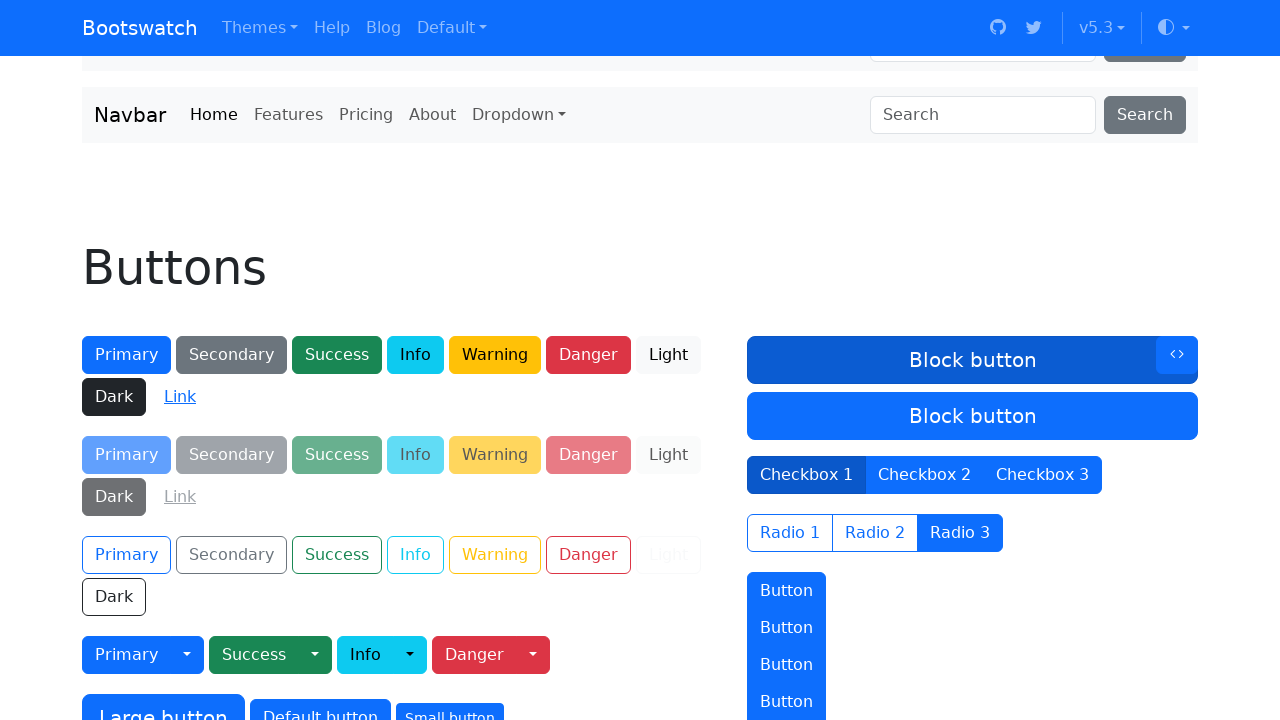

Right-clicked the Block button at (972, 360) on internal:role=button[name="Block button"i] >> nth=0
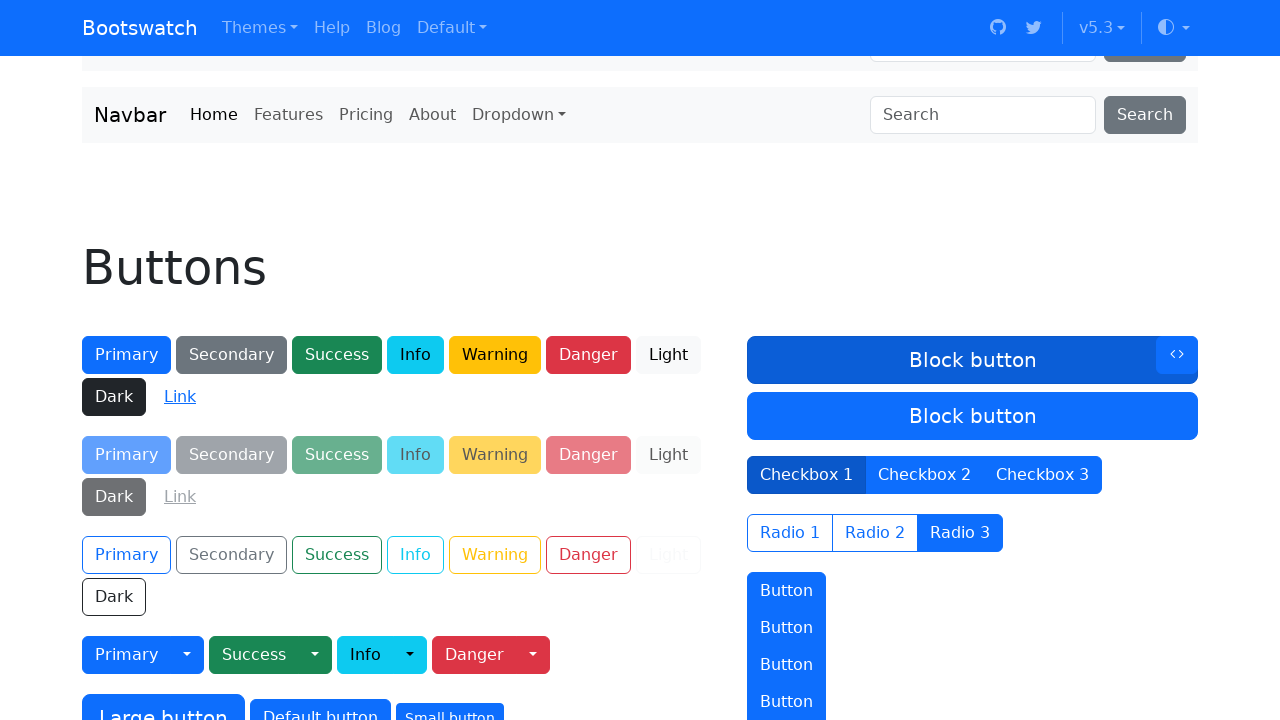

Clicked the Block button with Shift, Control, and Meta modifiers at (972, 360) on internal:role=button[name="Block button"i] >> nth=0
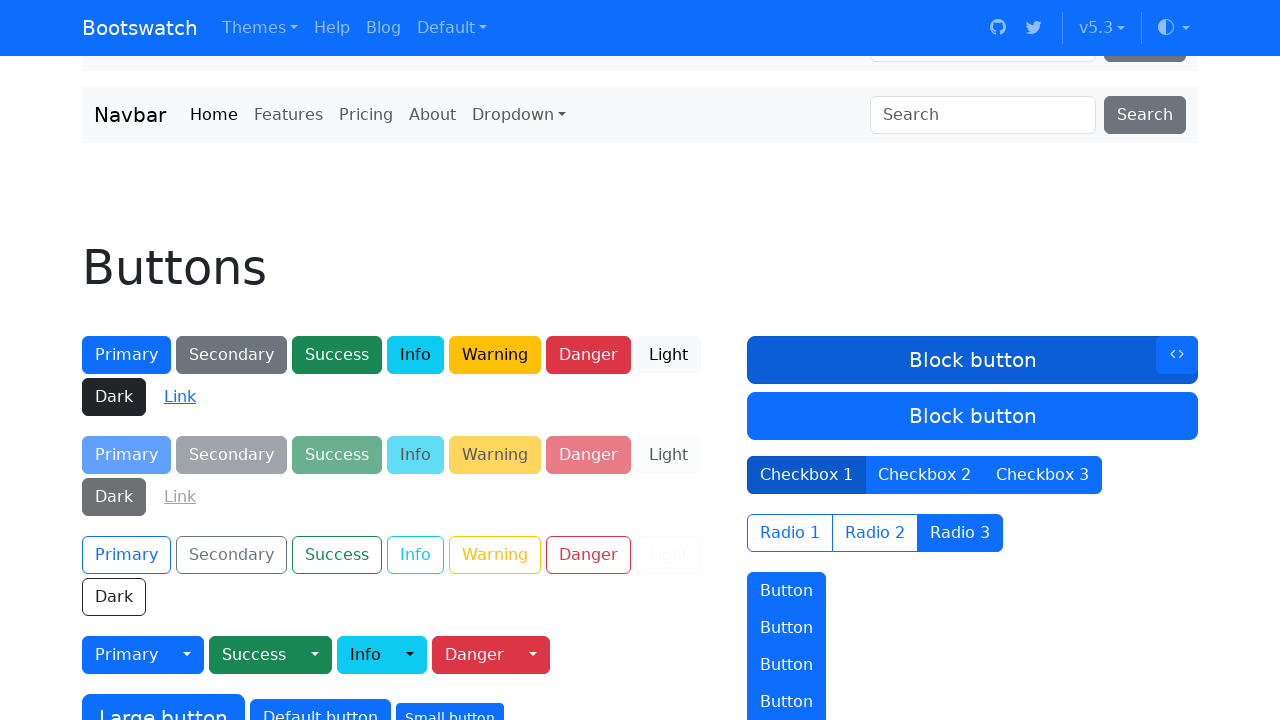

Hovered over the outline primary button at (126, 555) on button.btn-outline-primary
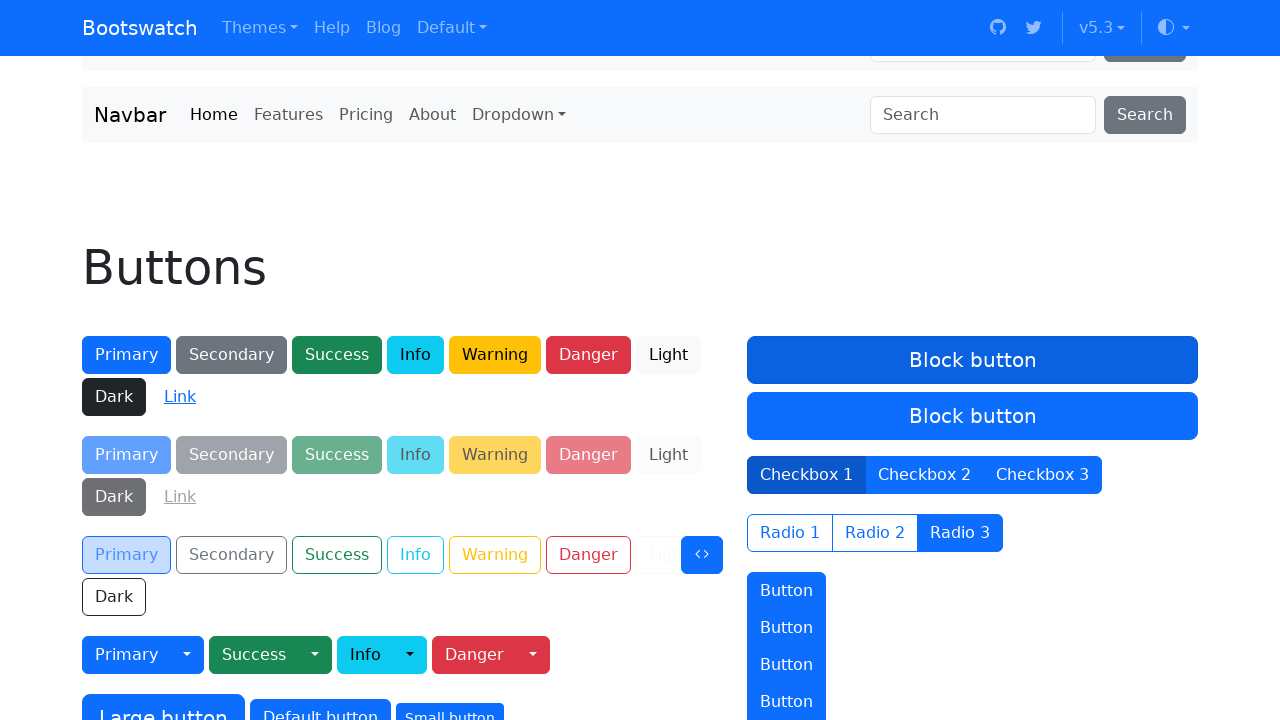

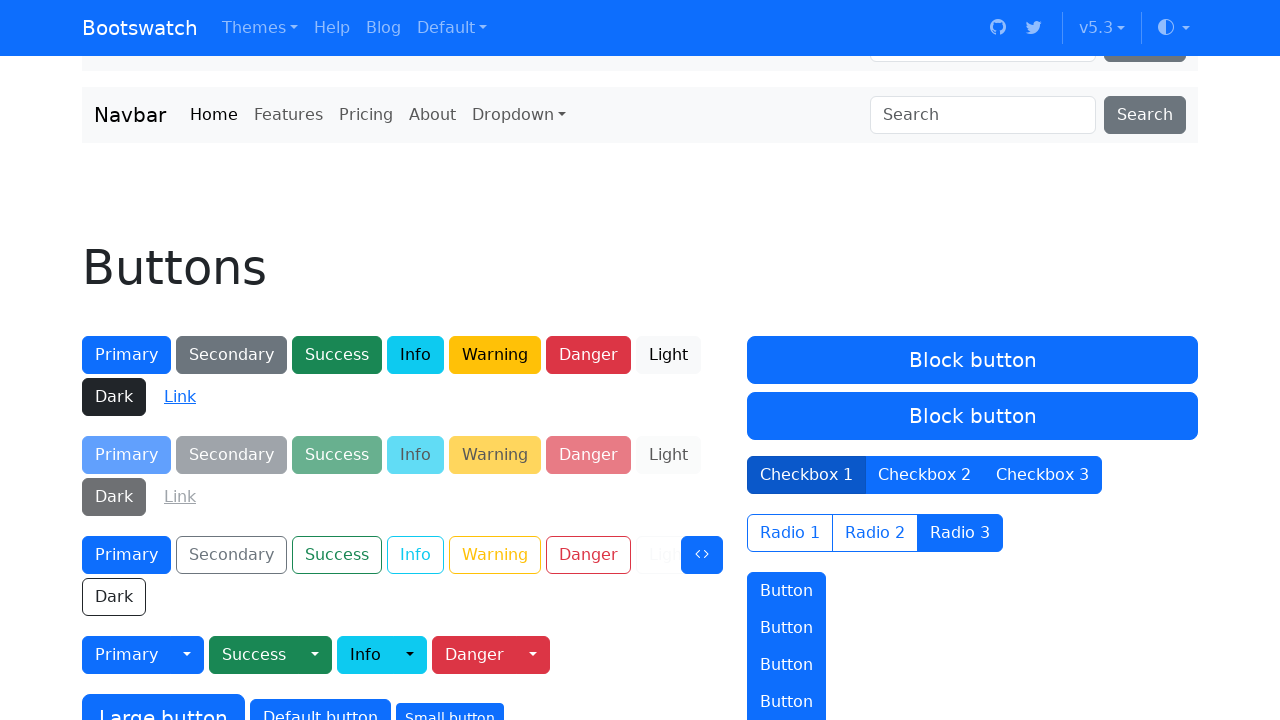